Tests sorting the Due column in ascending order using semantic class selectors on a table with helpful CSS classes.

Starting URL: http://the-internet.herokuapp.com/tables

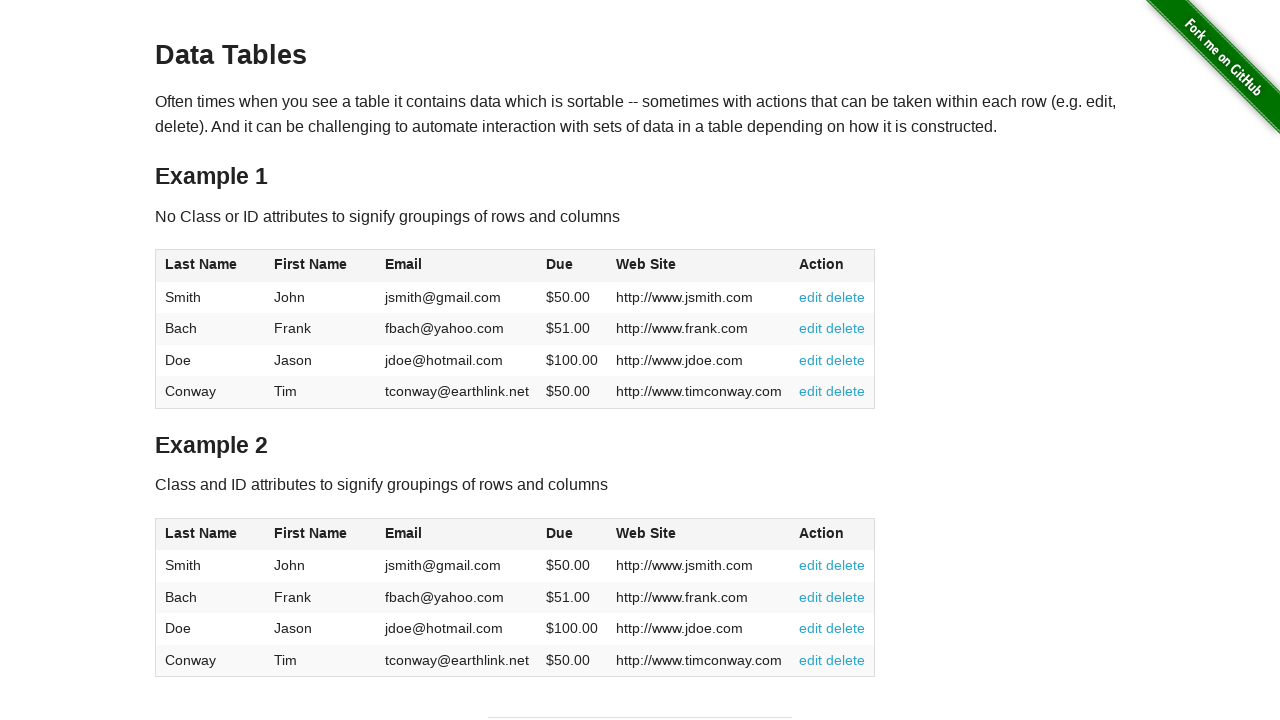

Clicked Due column header to sort in ascending order at (560, 533) on #table2 thead .dues
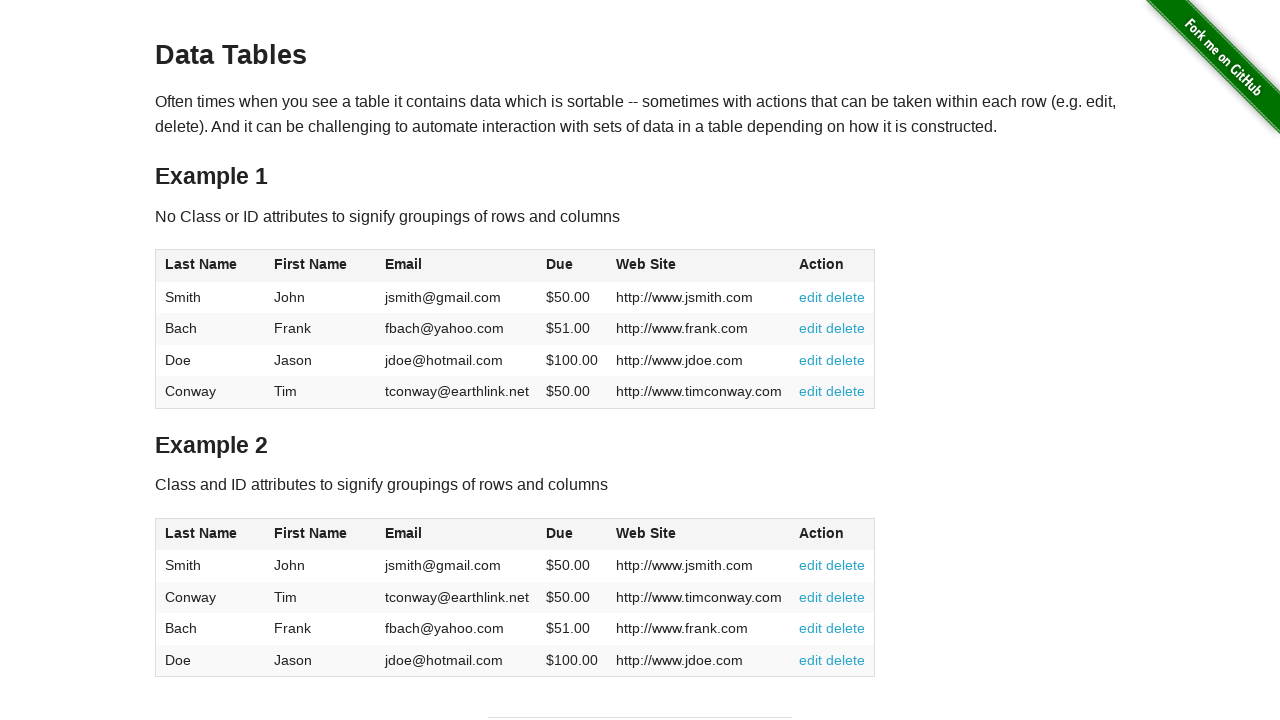

Due column values loaded in table body
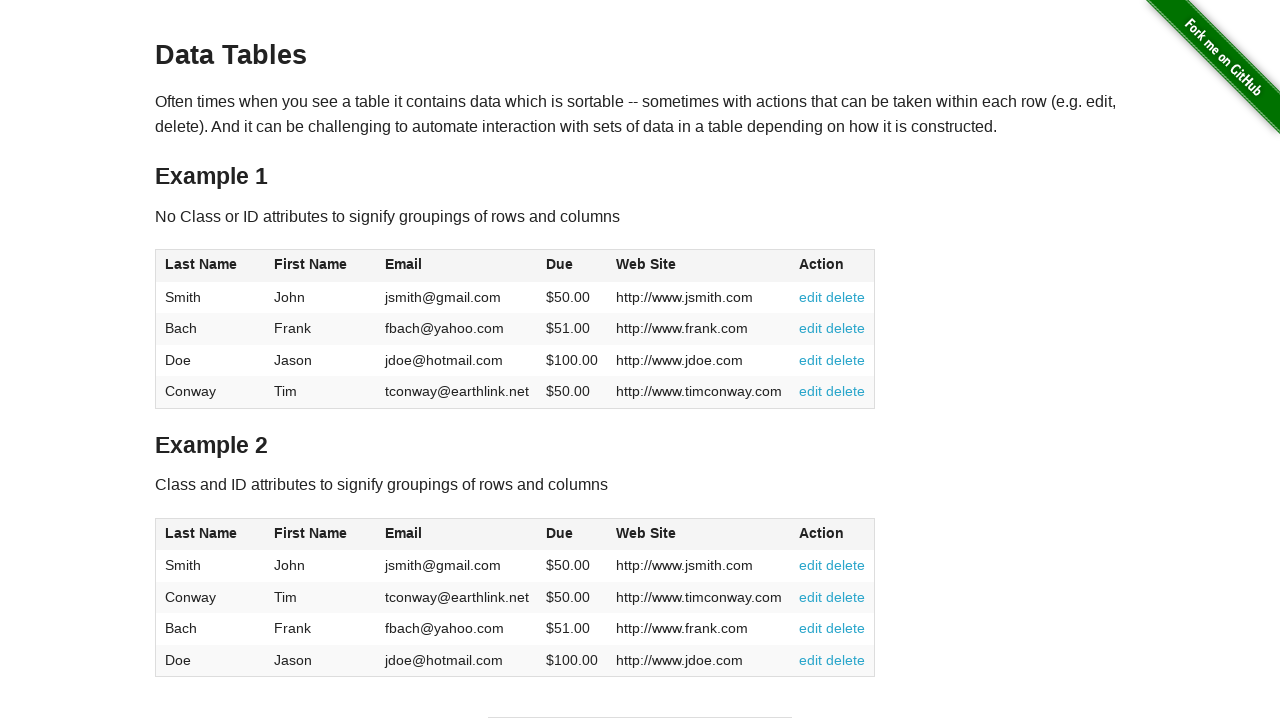

Retrieved all Due column elements from table
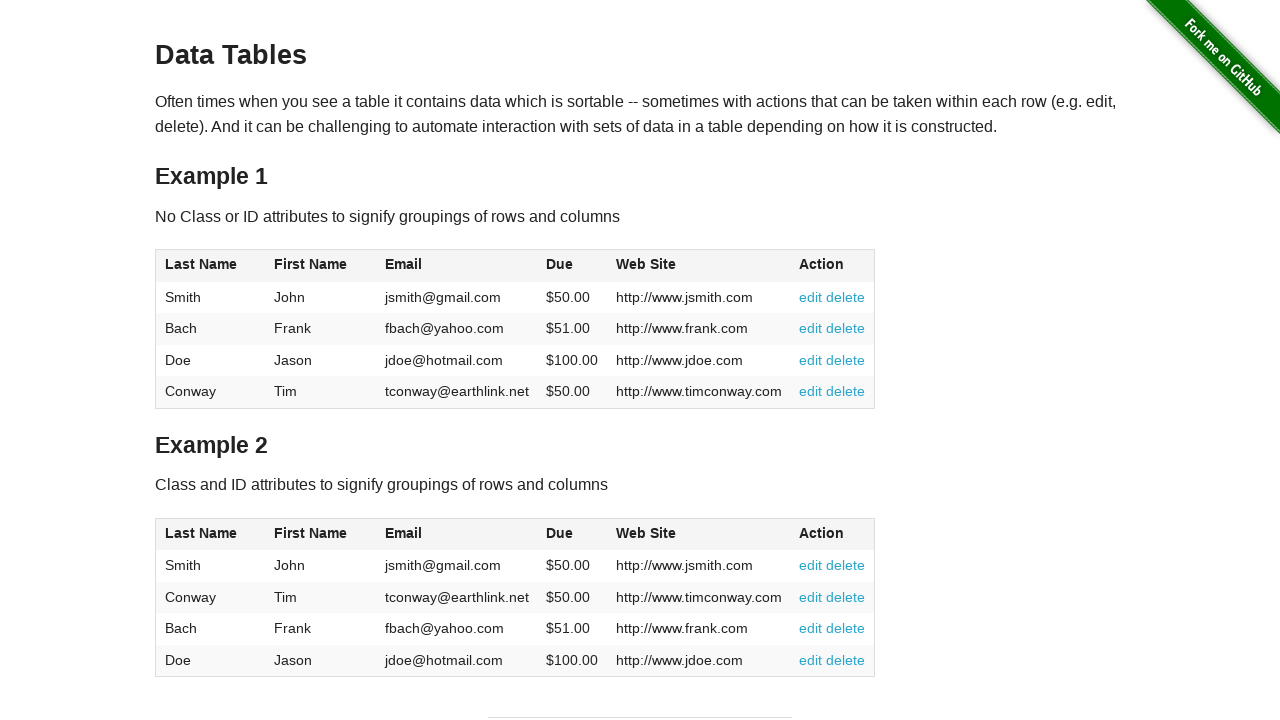

Extracted and converted Due values to floats for sorting verification
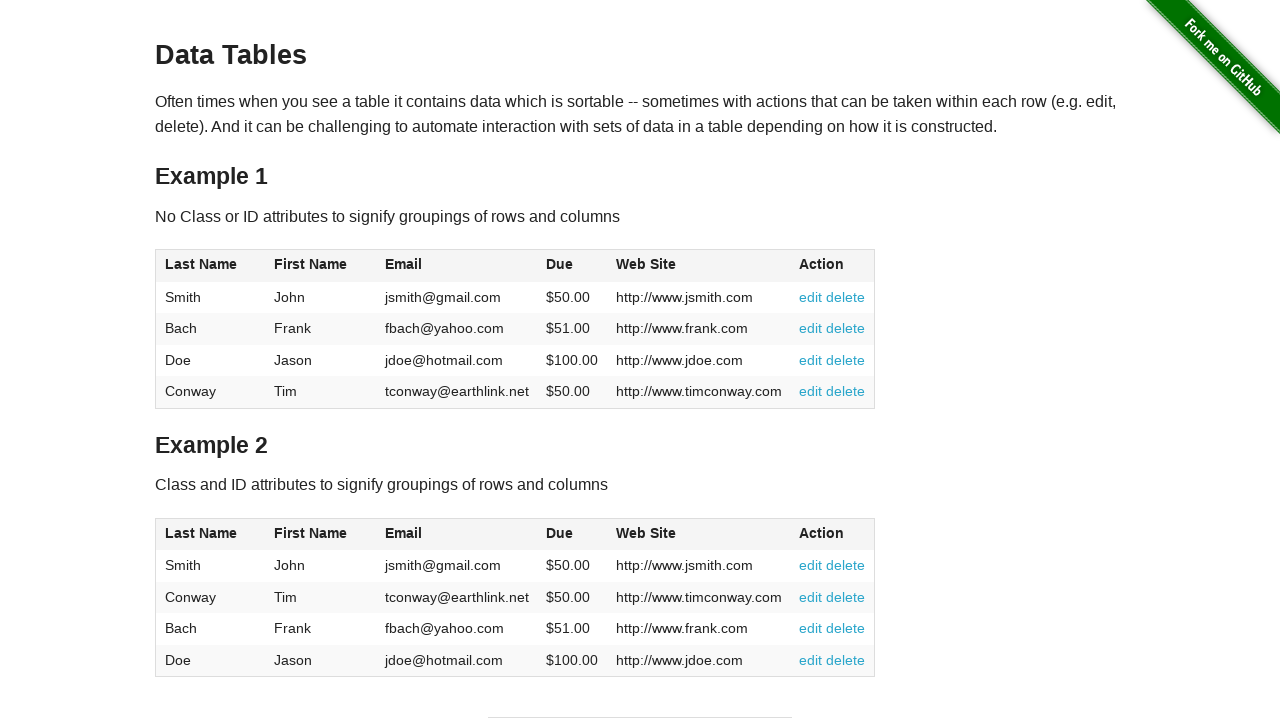

Verified Due column is sorted in ascending order
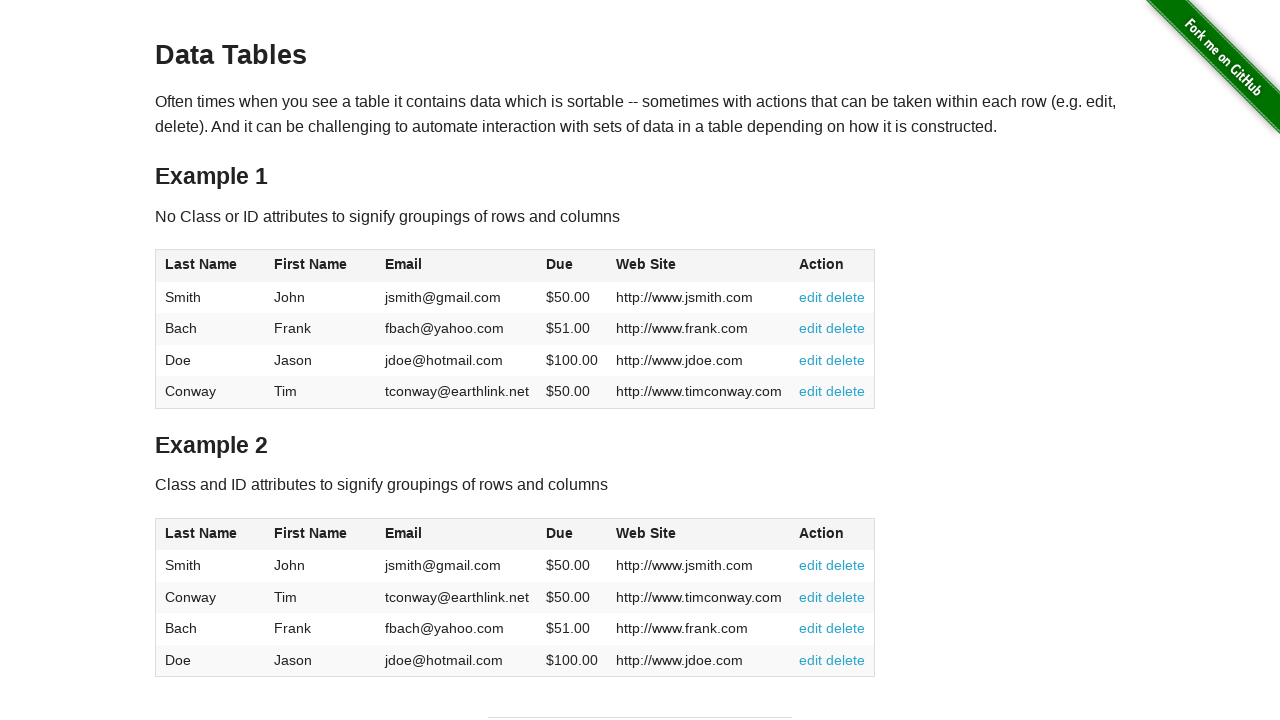

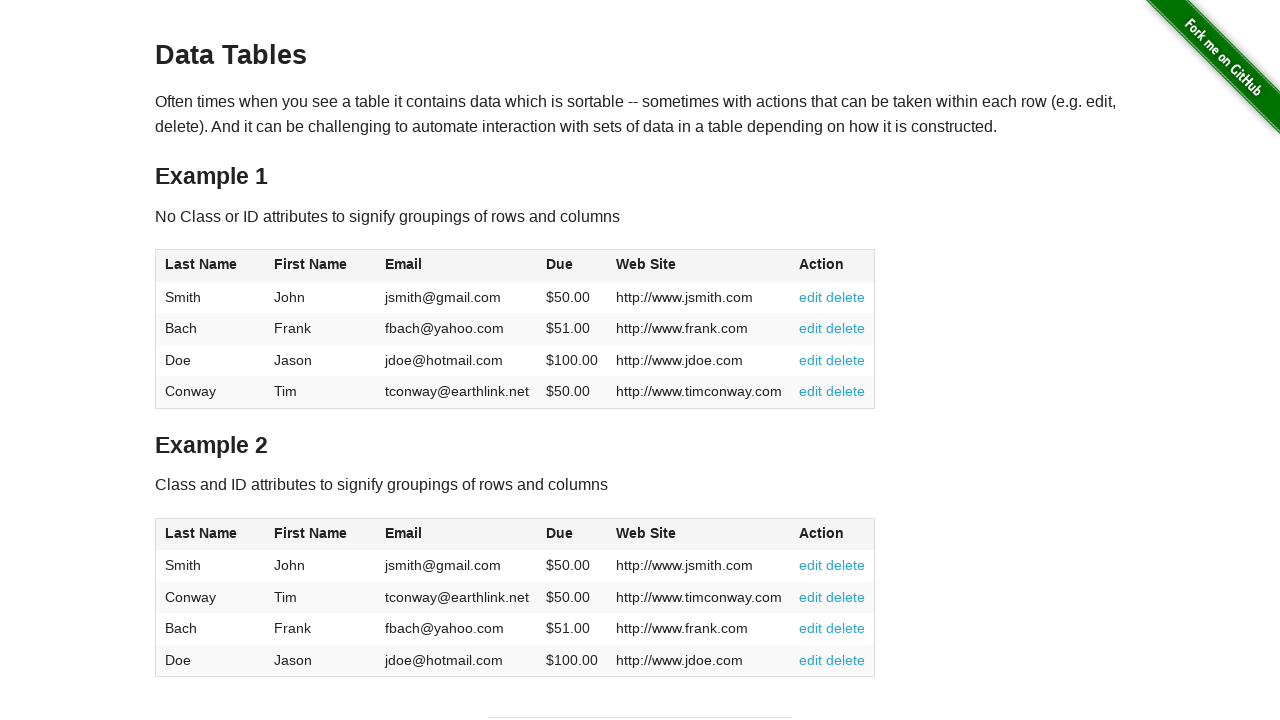